Tests a date picker widget by clicking to open it, reading the displayed month/year title, and attempting to interact with date elements.

Starting URL: http://demo.automationtesting.in/Datepicker.html

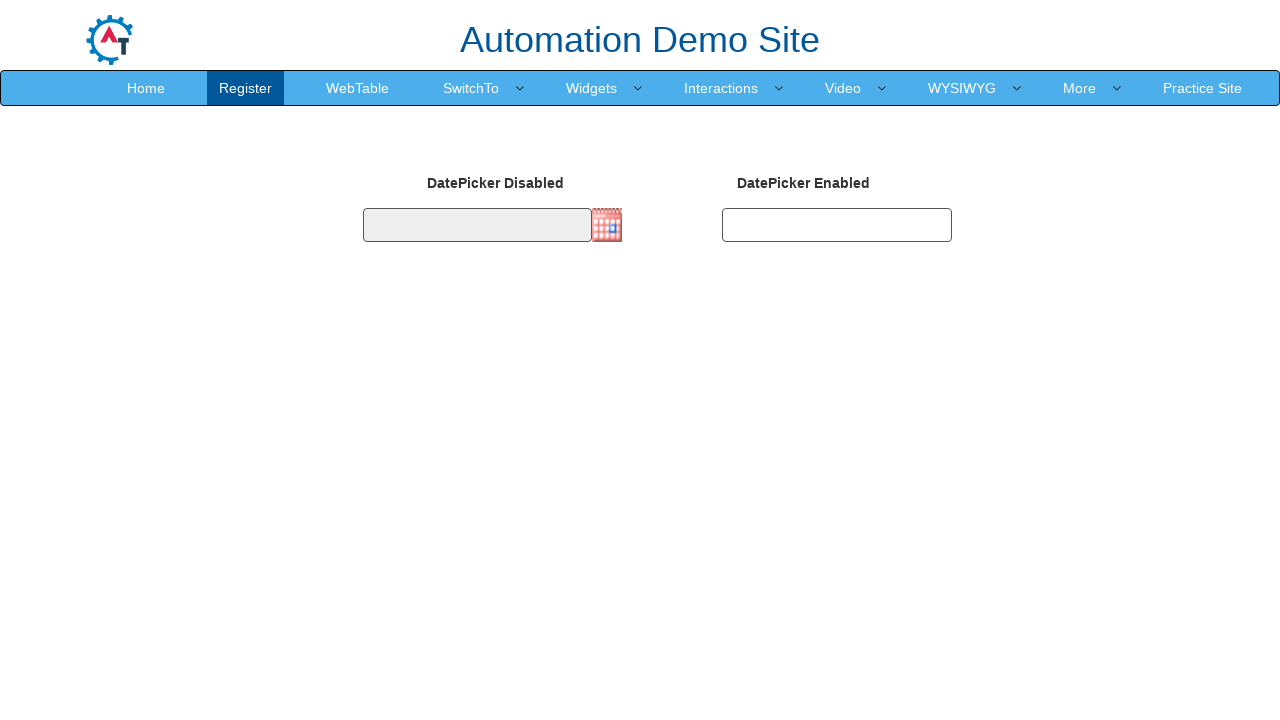

Clicked on date picker image to open calendar at (607, 225) on img.imgdp
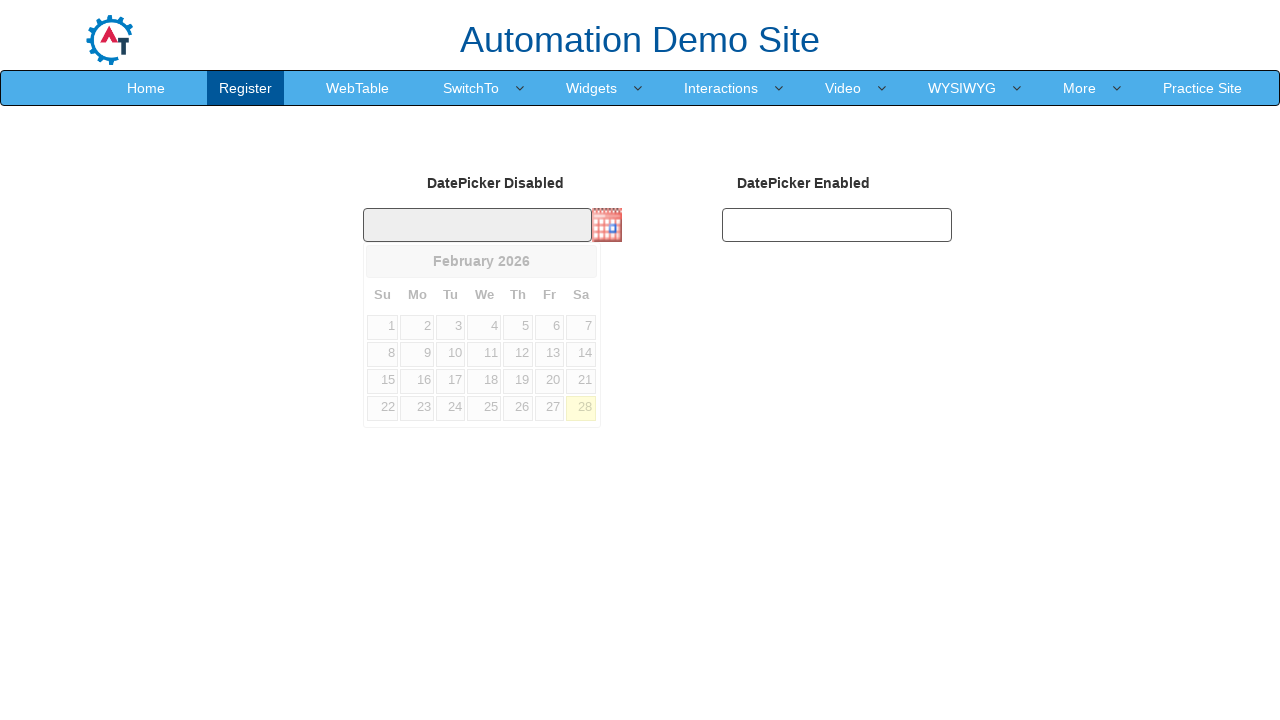

Date picker calendar appeared with title element
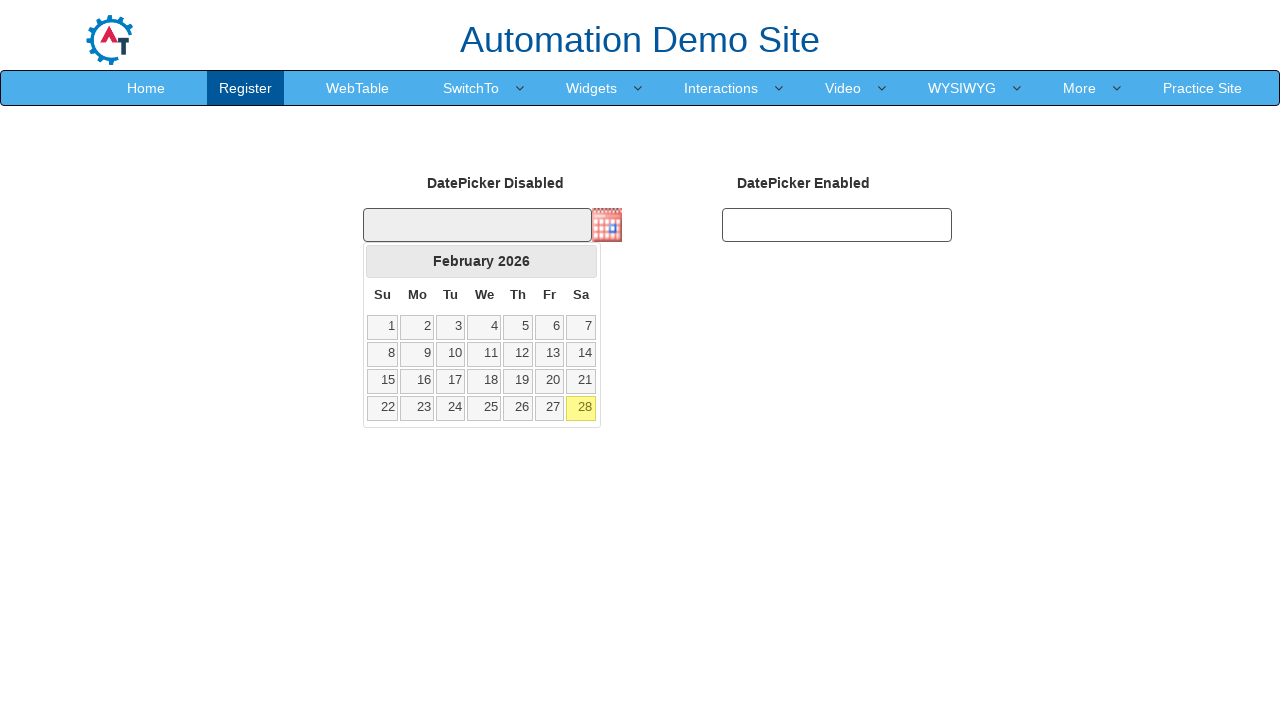

Located the date picker title element containing month and year
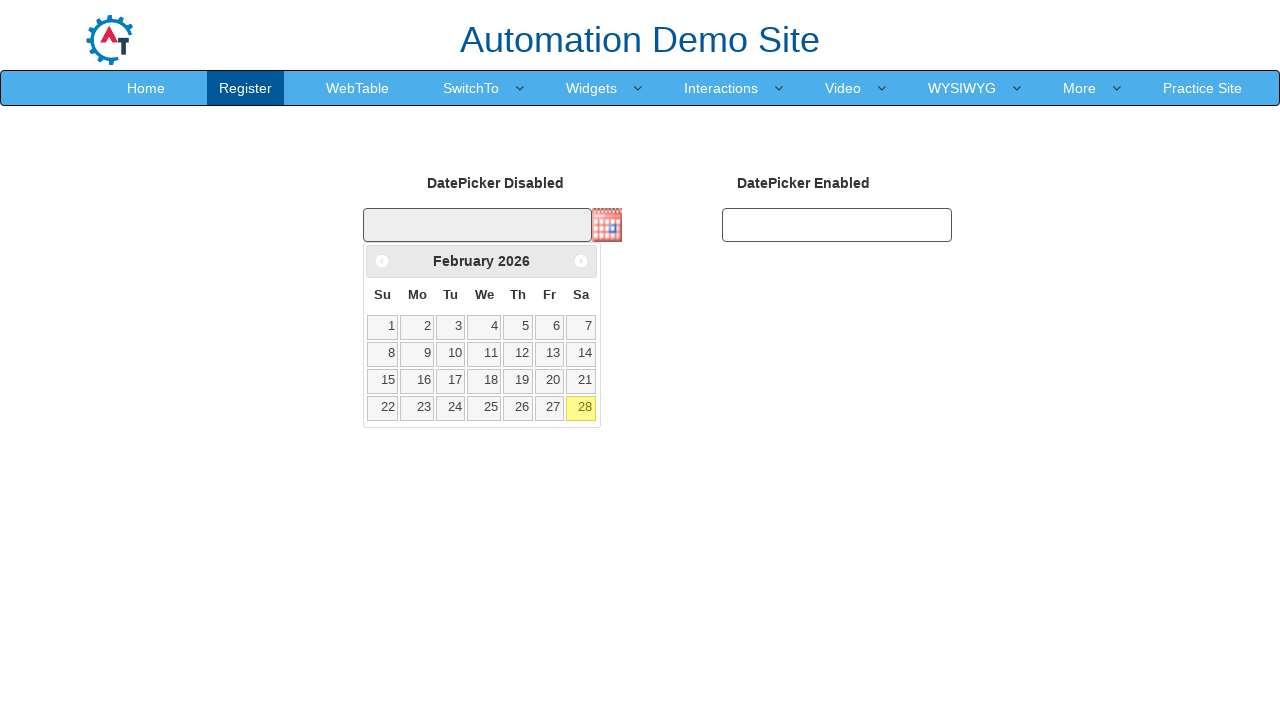

Clicked on day 15 in the date picker calendar at (383, 381) on a.ui-state-default:has-text('15')
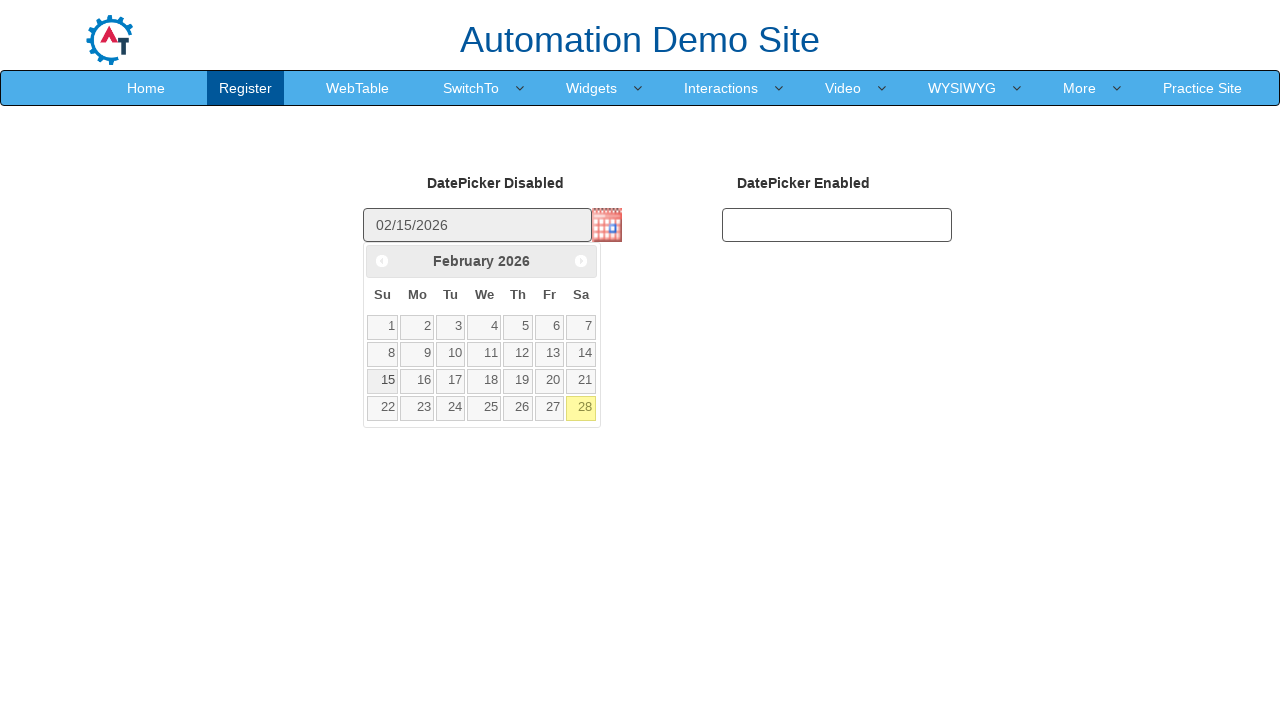

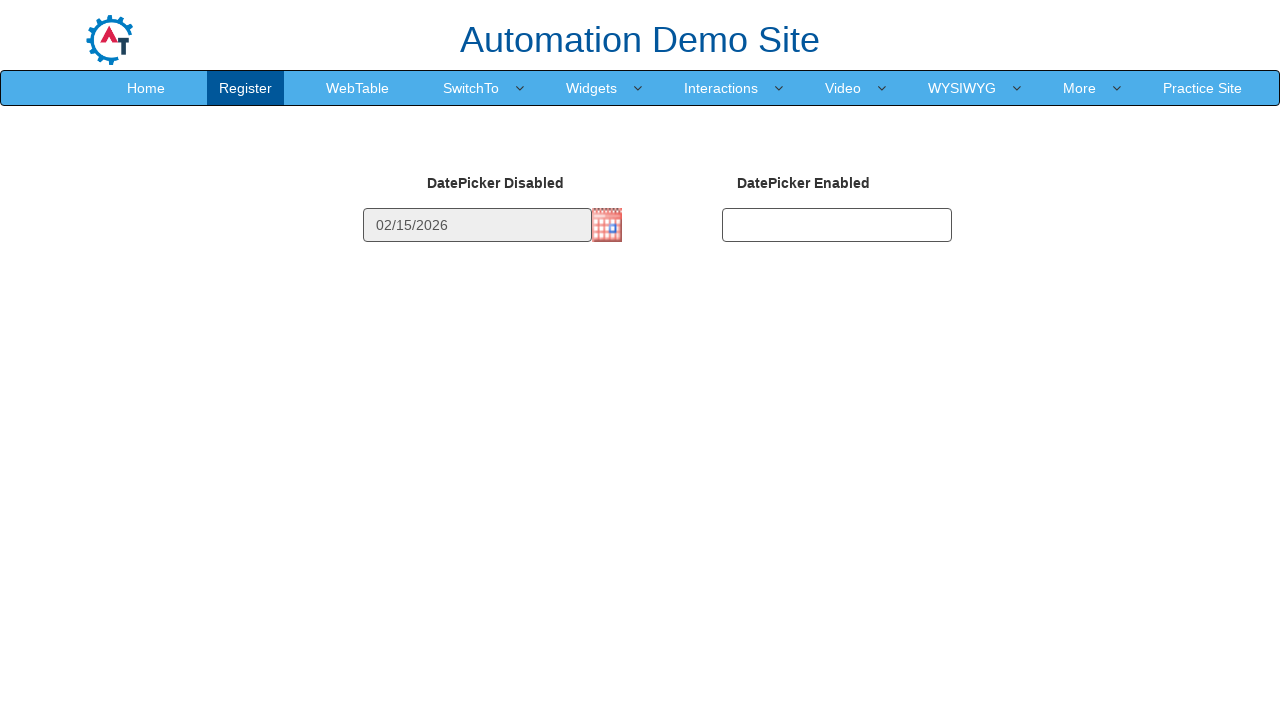